Tests opting out of A/B tests by visiting the split test page, verifying initial state, adding an opt-out cookie, refreshing, and confirming the opt-out worked by checking the heading text changes to "No A/B Test".

Starting URL: http://the-internet.herokuapp.com/abtest

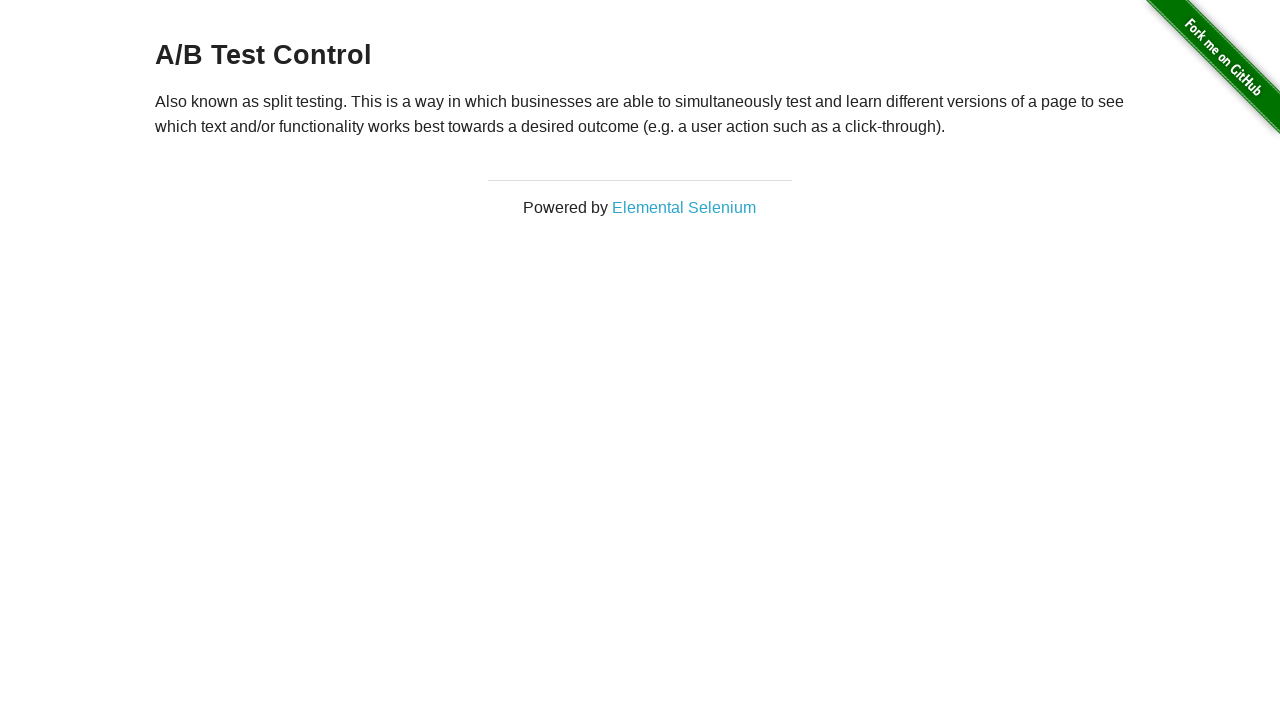

Waited for h3 heading to load on split test page
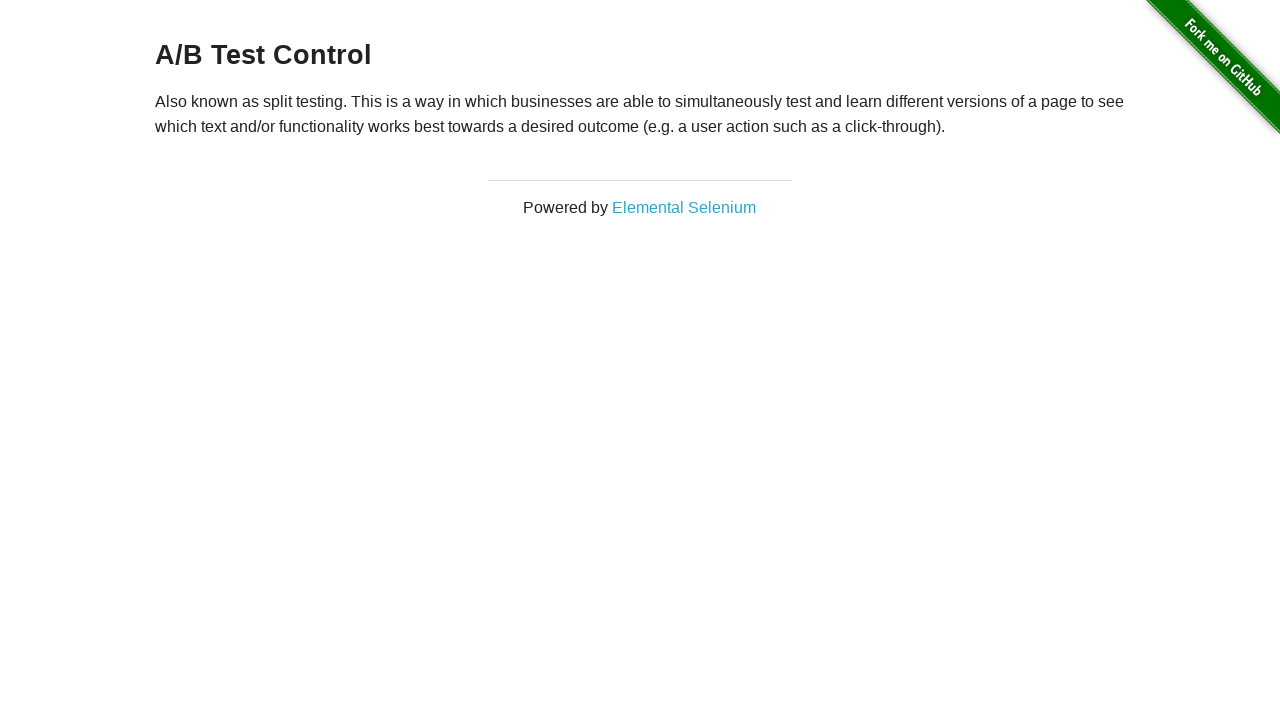

Retrieved initial heading text: A/B Test Control
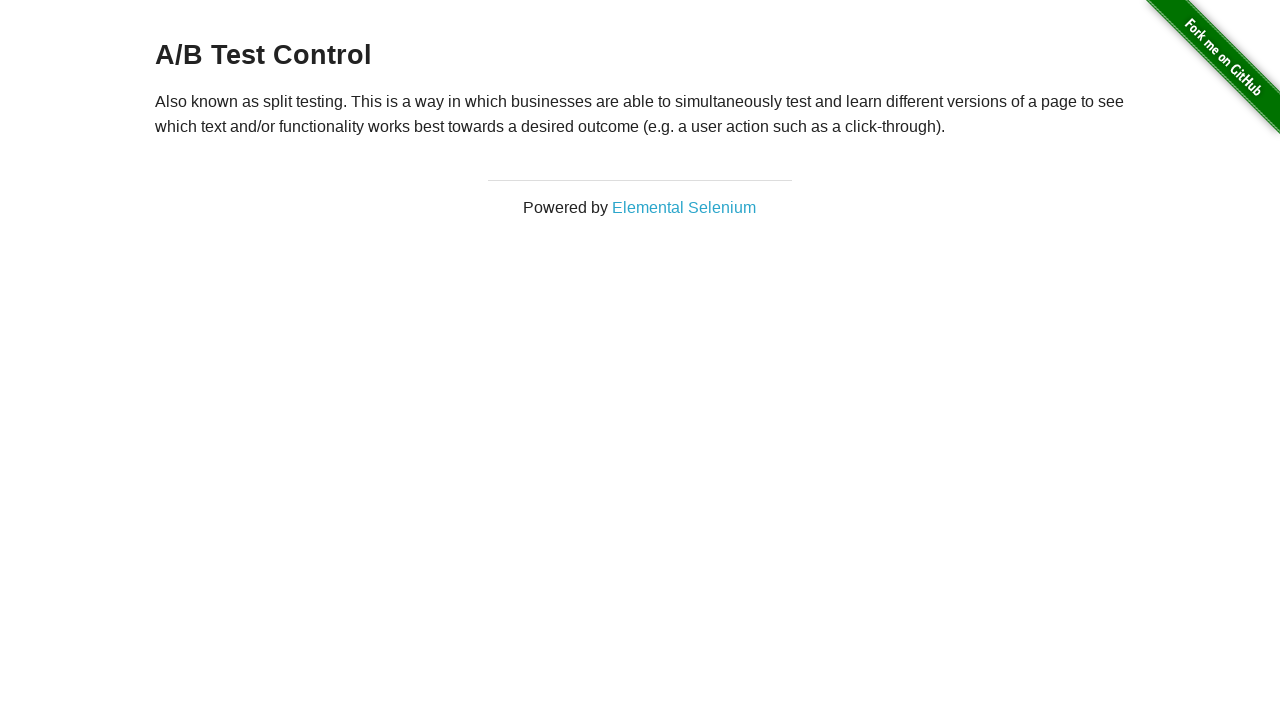

Verified initial heading is an A/B test variant: A/B Test Control
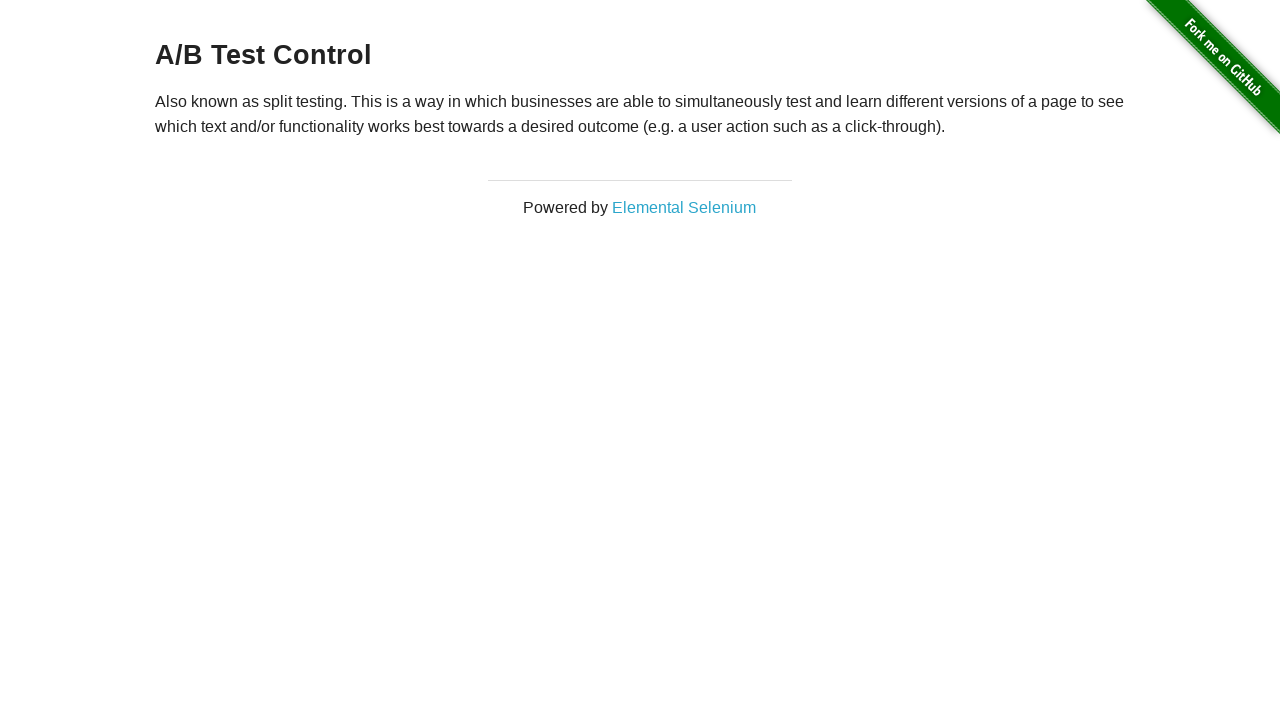

Added optimizelyOptOut cookie to browser context
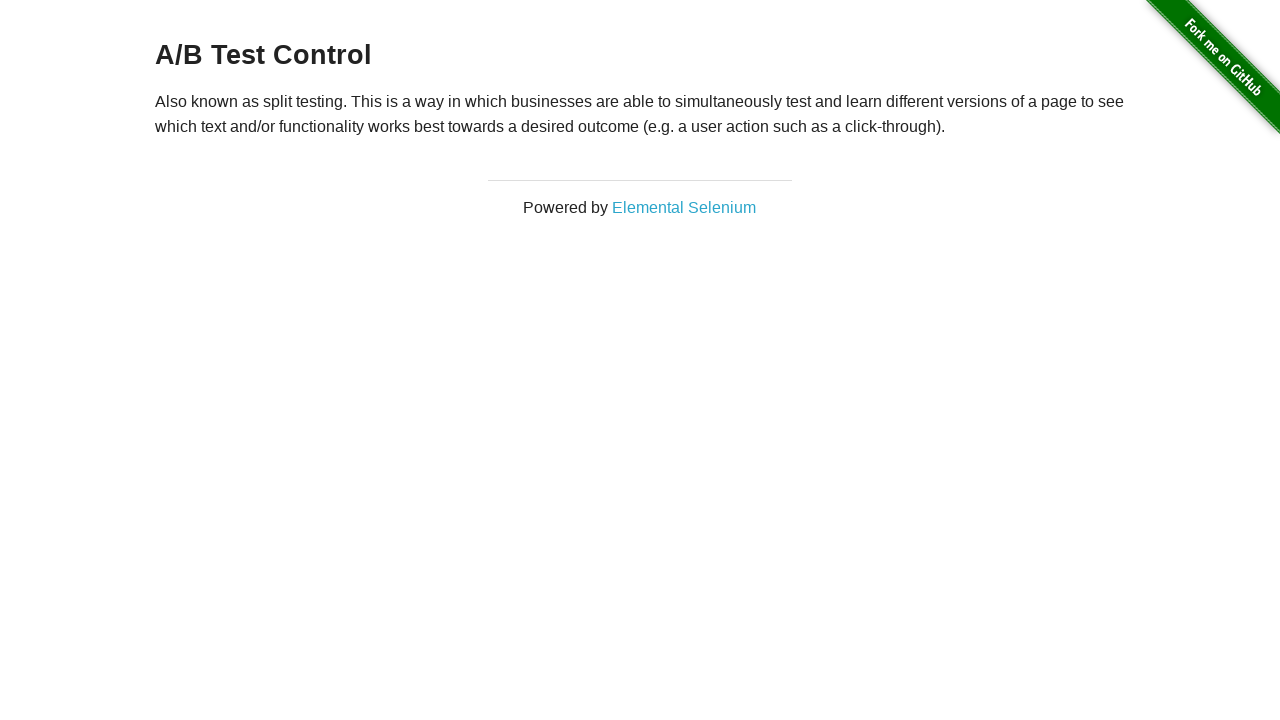

Reloaded page to apply opt-out cookie
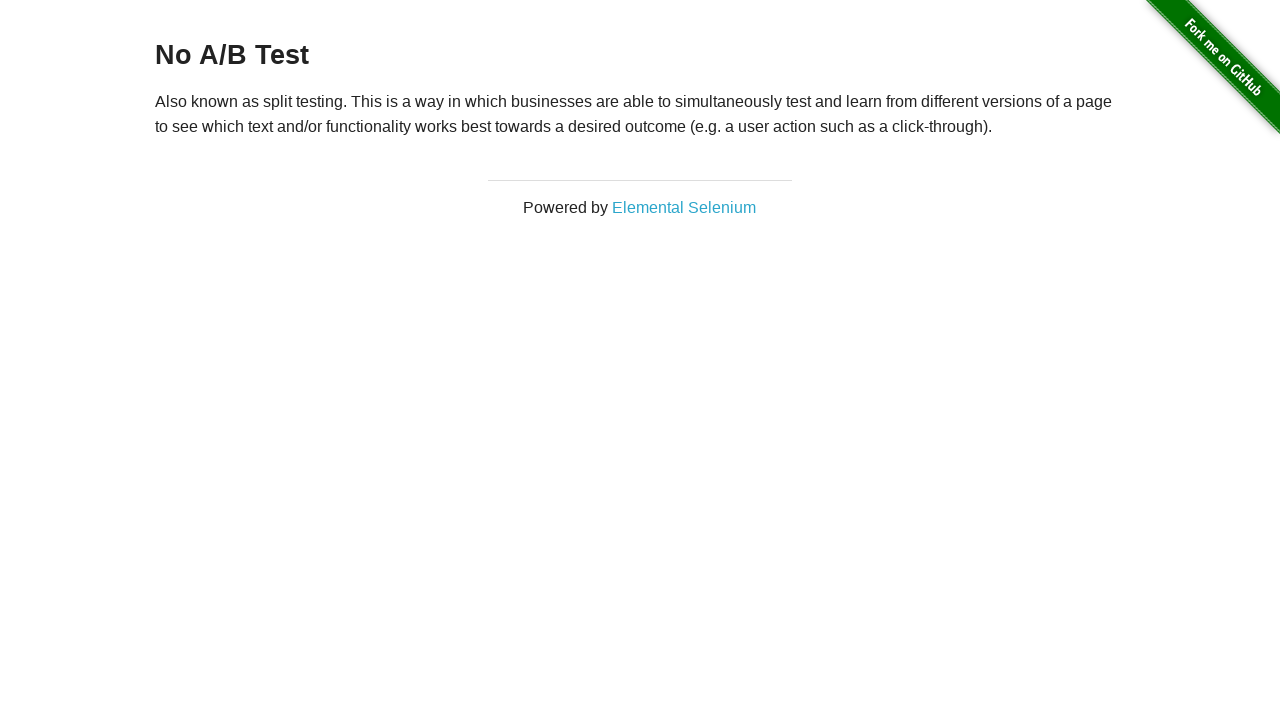

Waited for h3 heading to load after page refresh
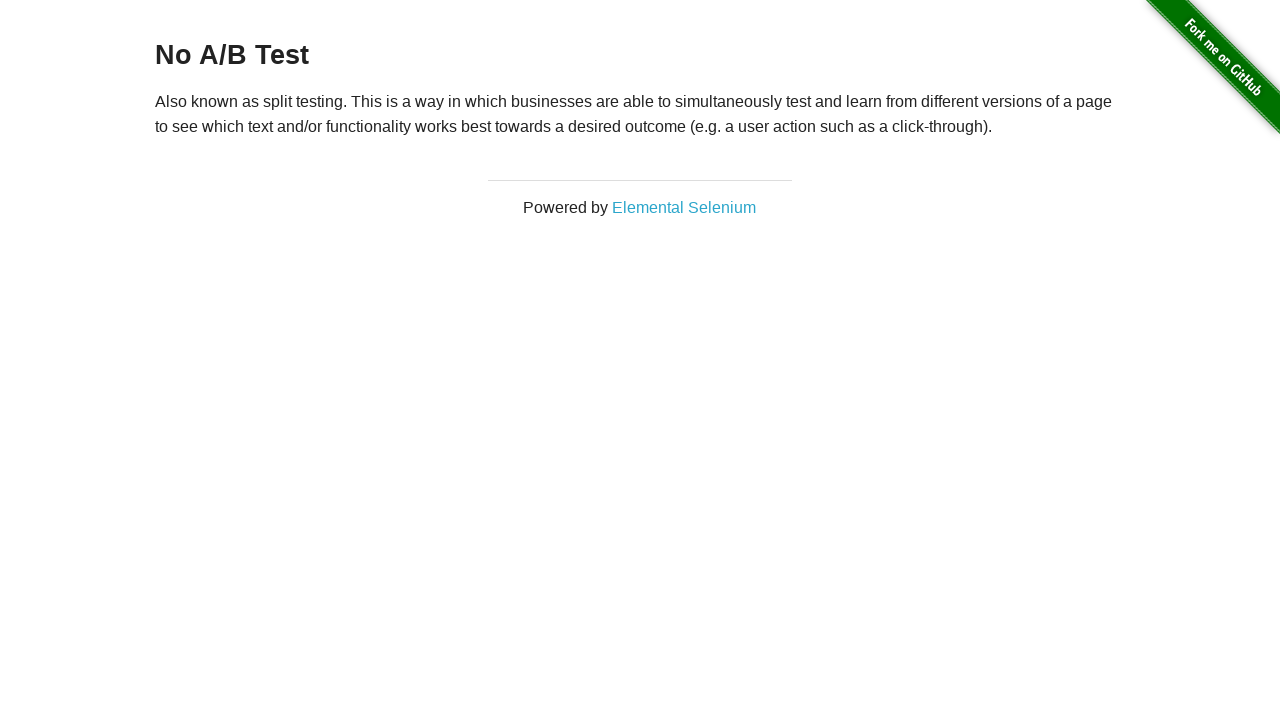

Retrieved heading text after opt-out: No A/B Test
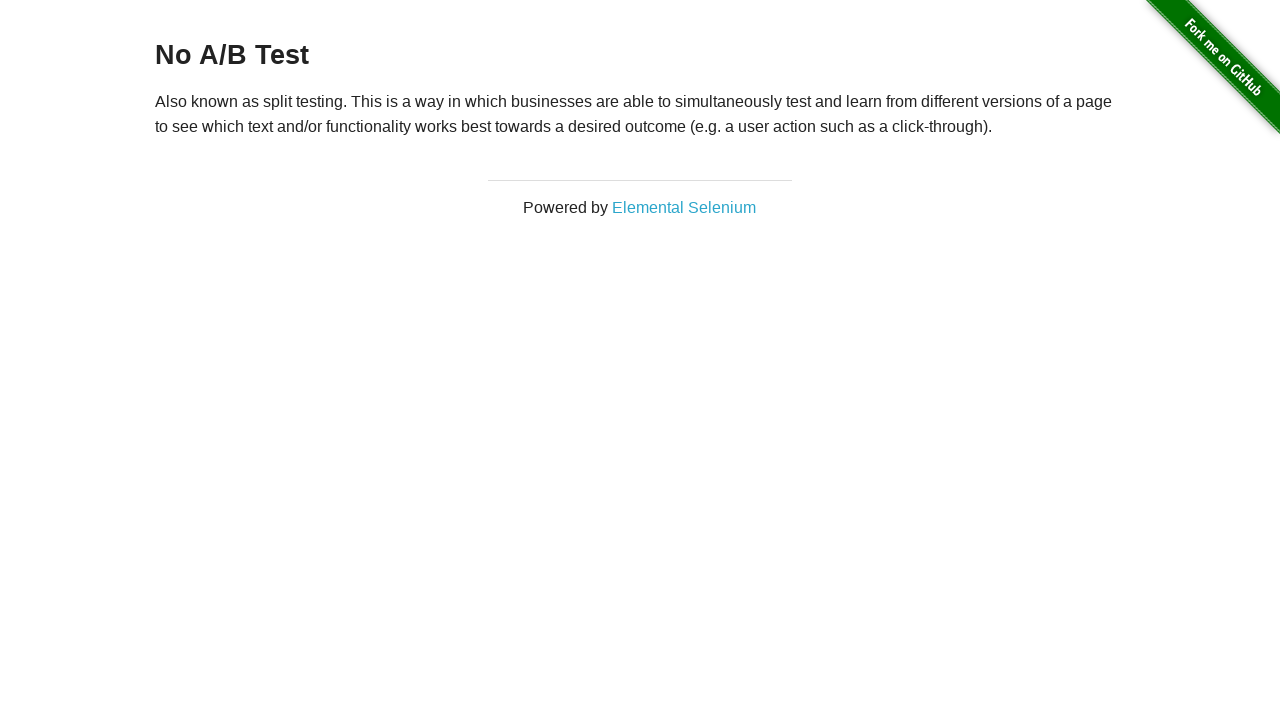

Verified opt-out worked - heading changed to 'No A/B Test'
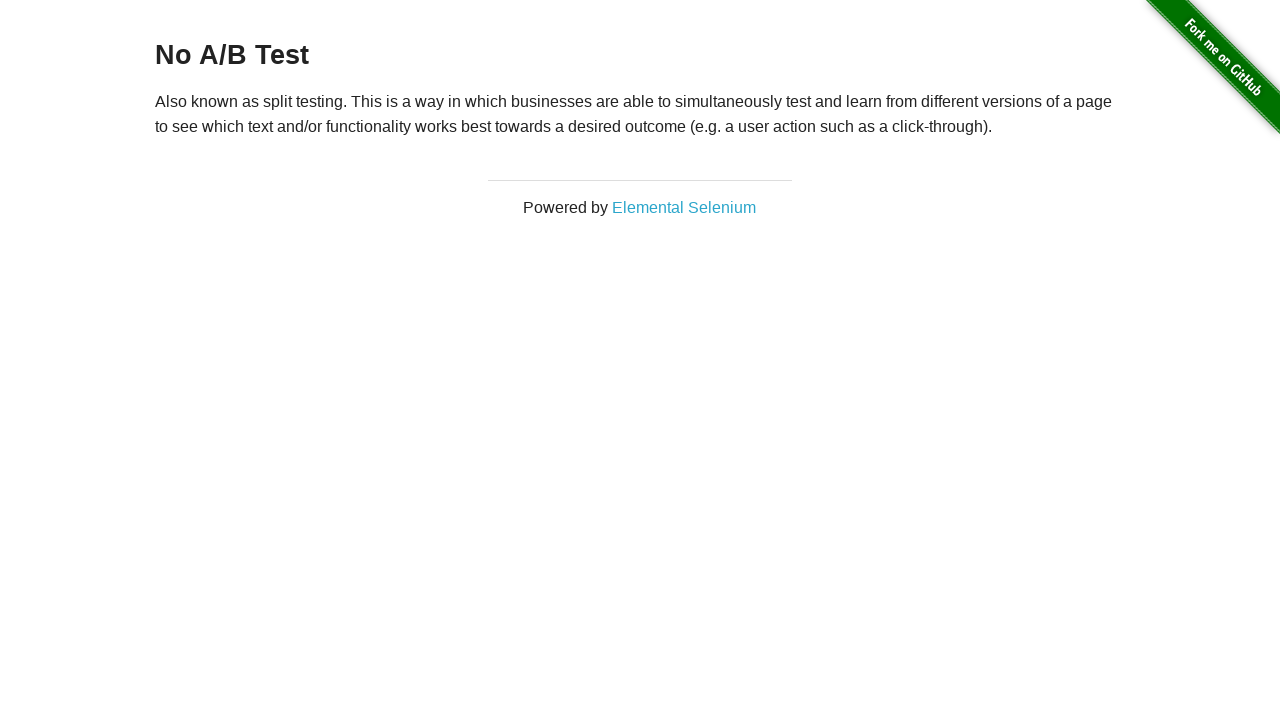

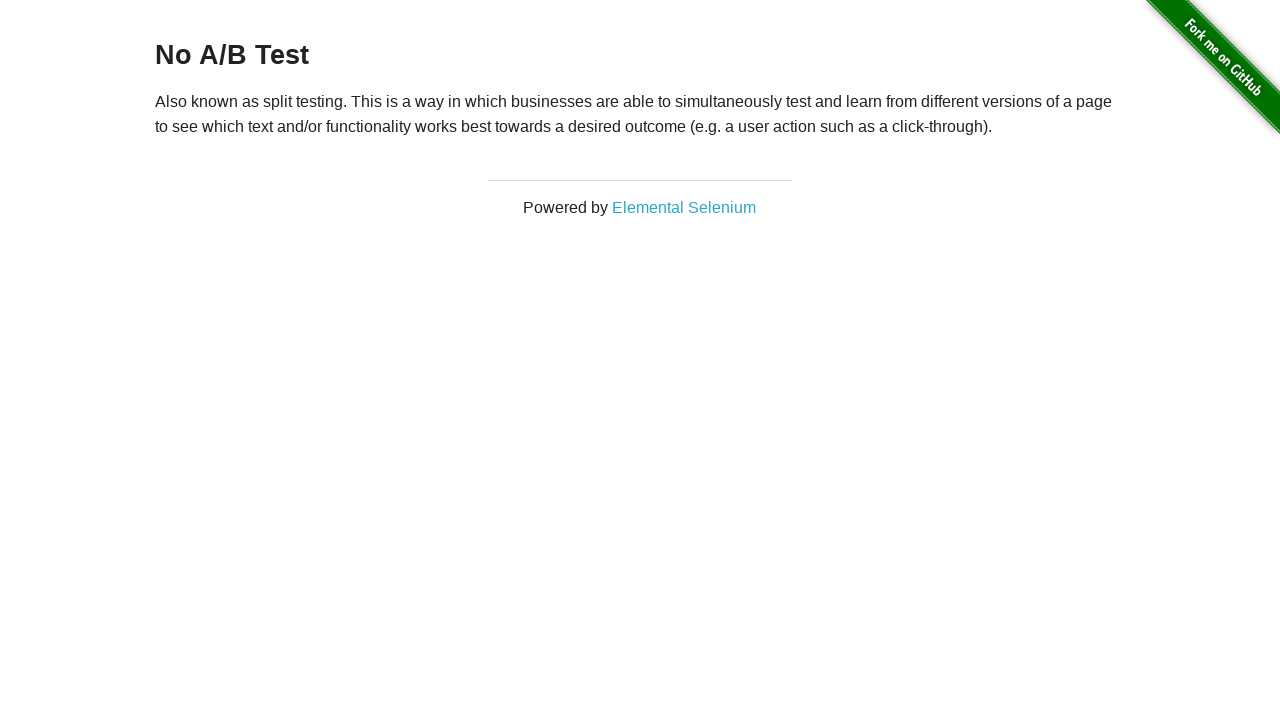